Tests drag and drop functionality by dragging an element from source to target location

Starting URL: https://crossbrowsertesting.github.io/drag-and-drop.html

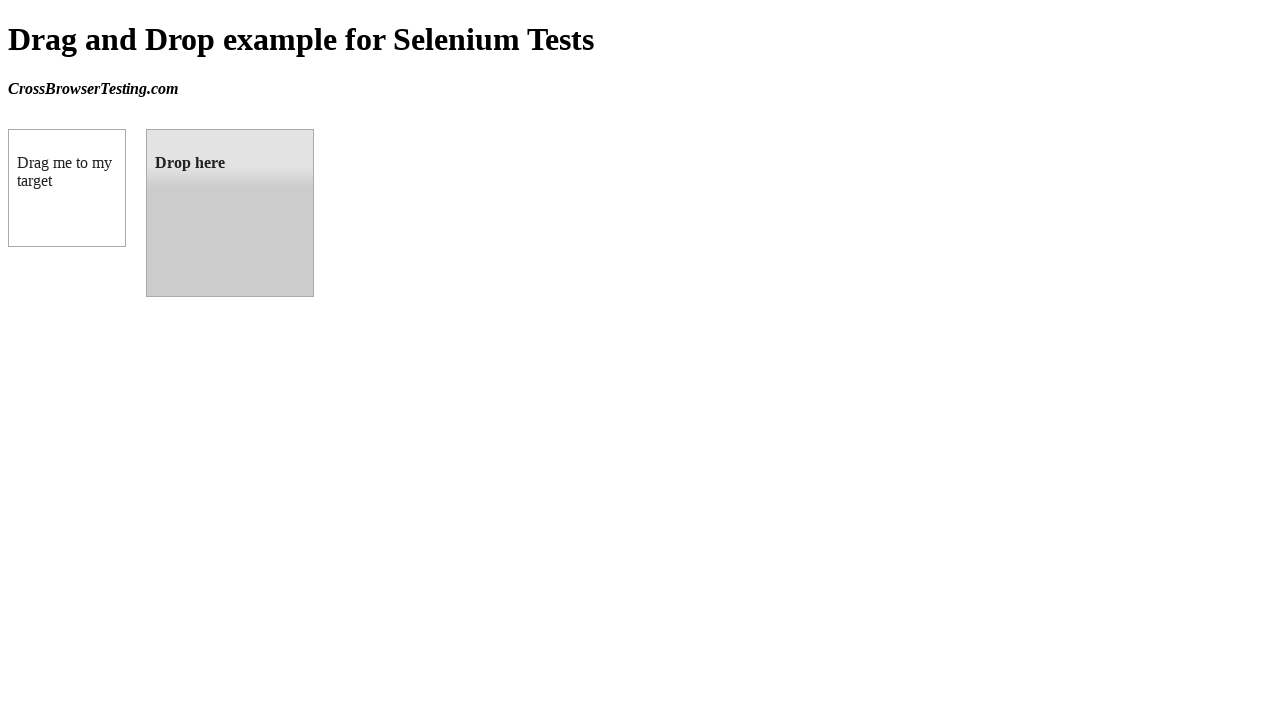

Navigated to drag and drop test page
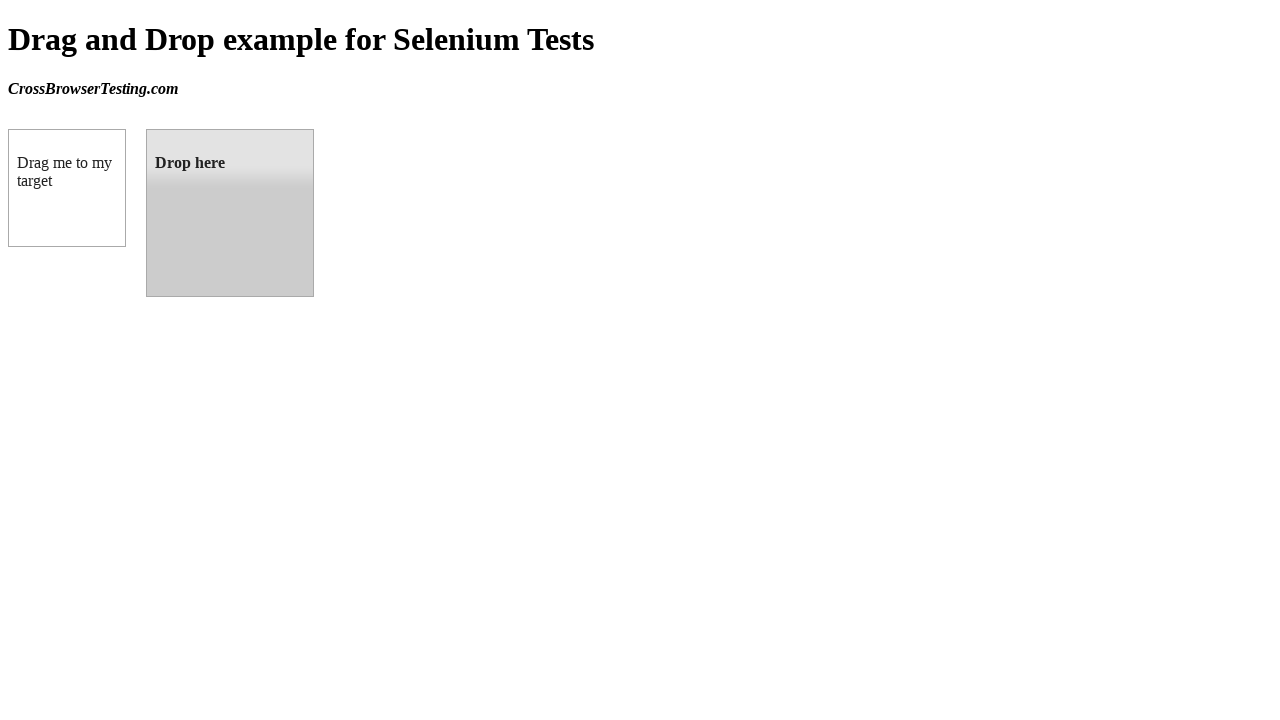

Located the draggable element
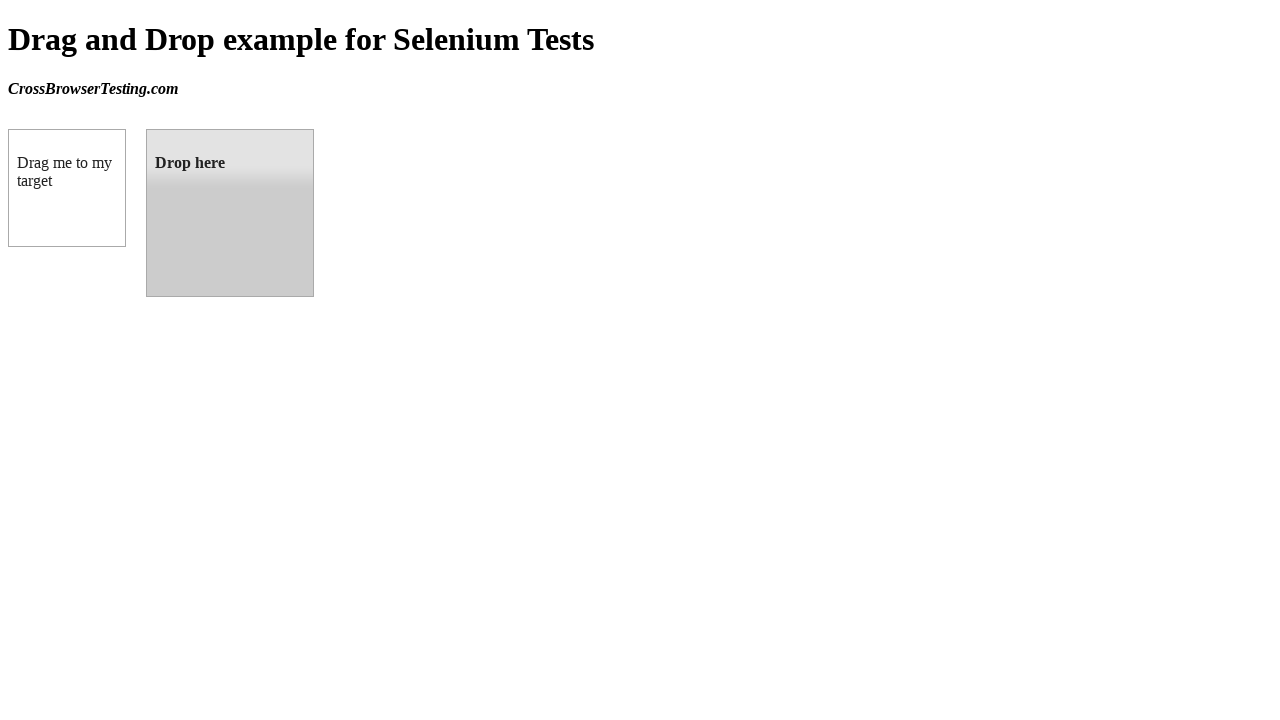

Located the drop target element
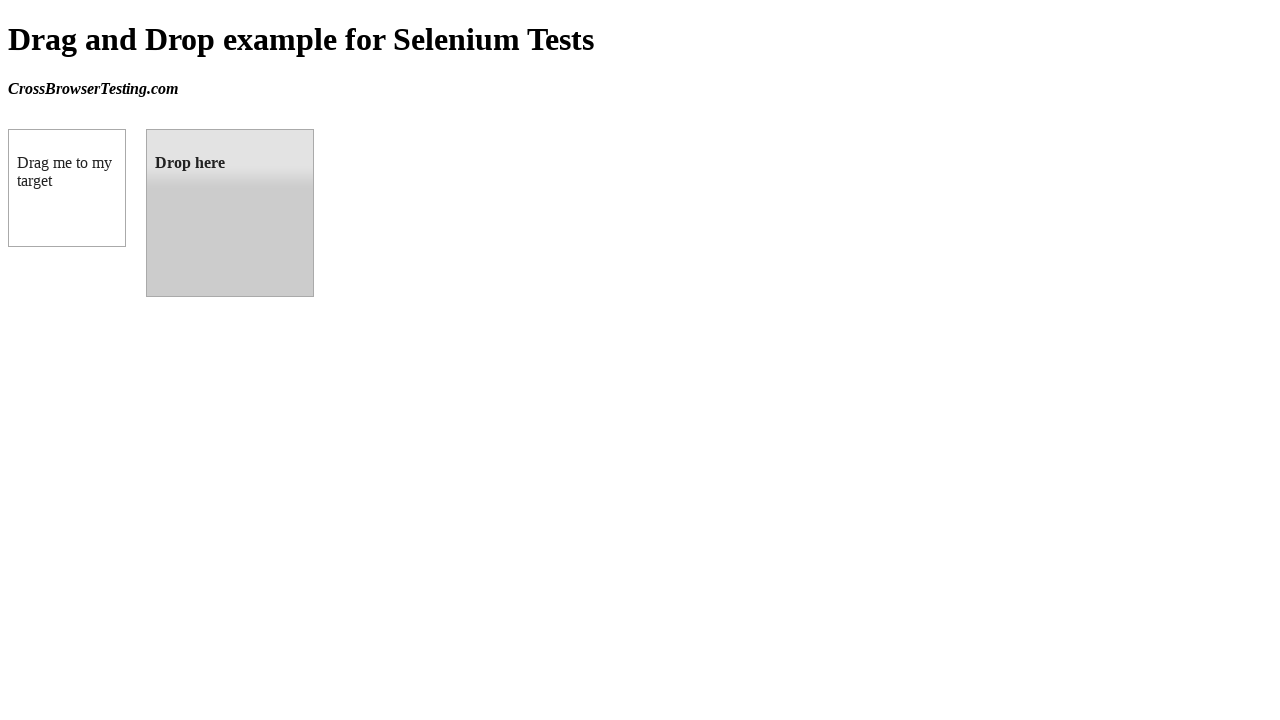

Dragged element to target location at (230, 213)
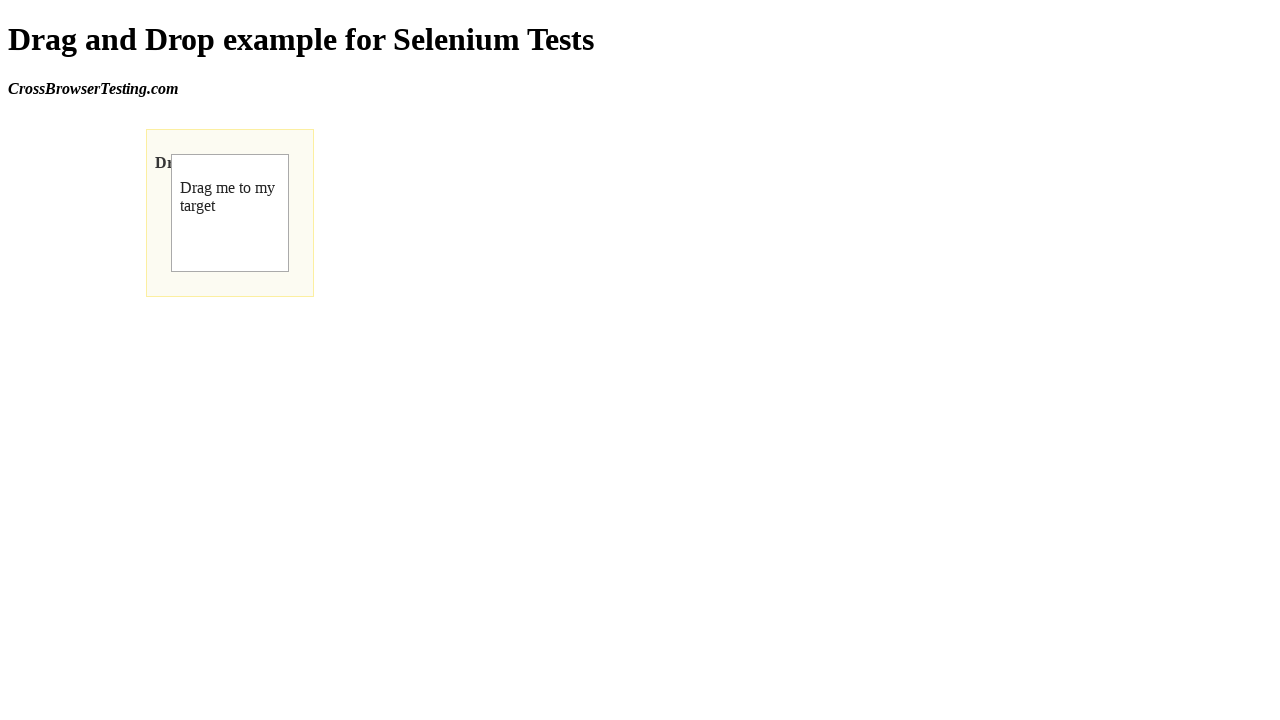

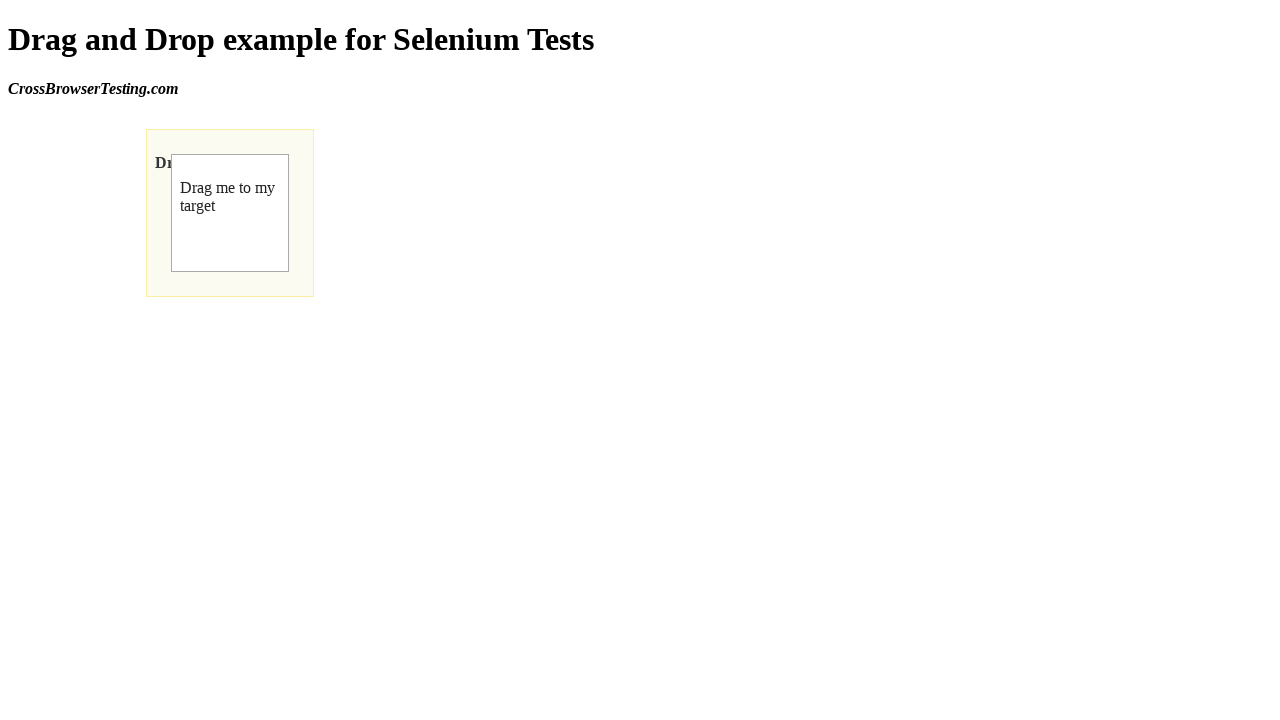